Tests the add/remove elements functionality by clicking Add Element button, verifying Delete button appears, clicking Delete, and verifying the page title remains visible

Starting URL: https://the-internet.herokuapp.com/add_remove_elements/

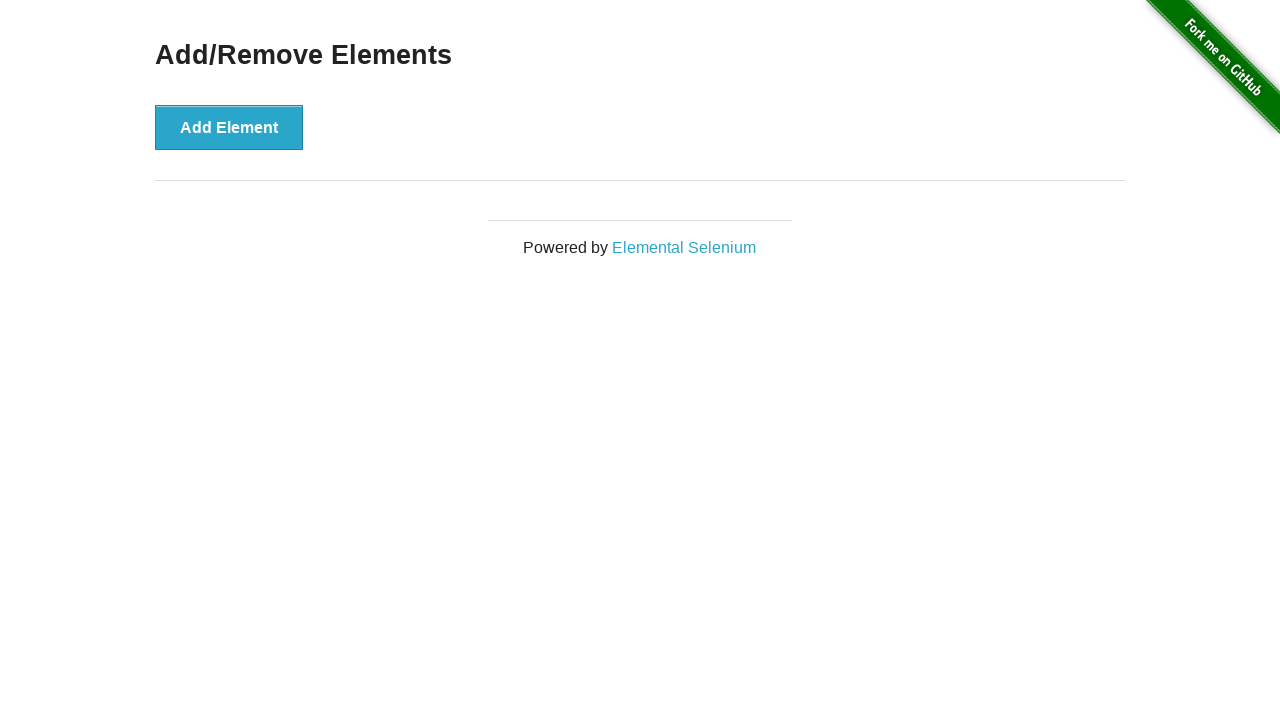

Clicked Add Element button at (229, 127) on text='Add Element'
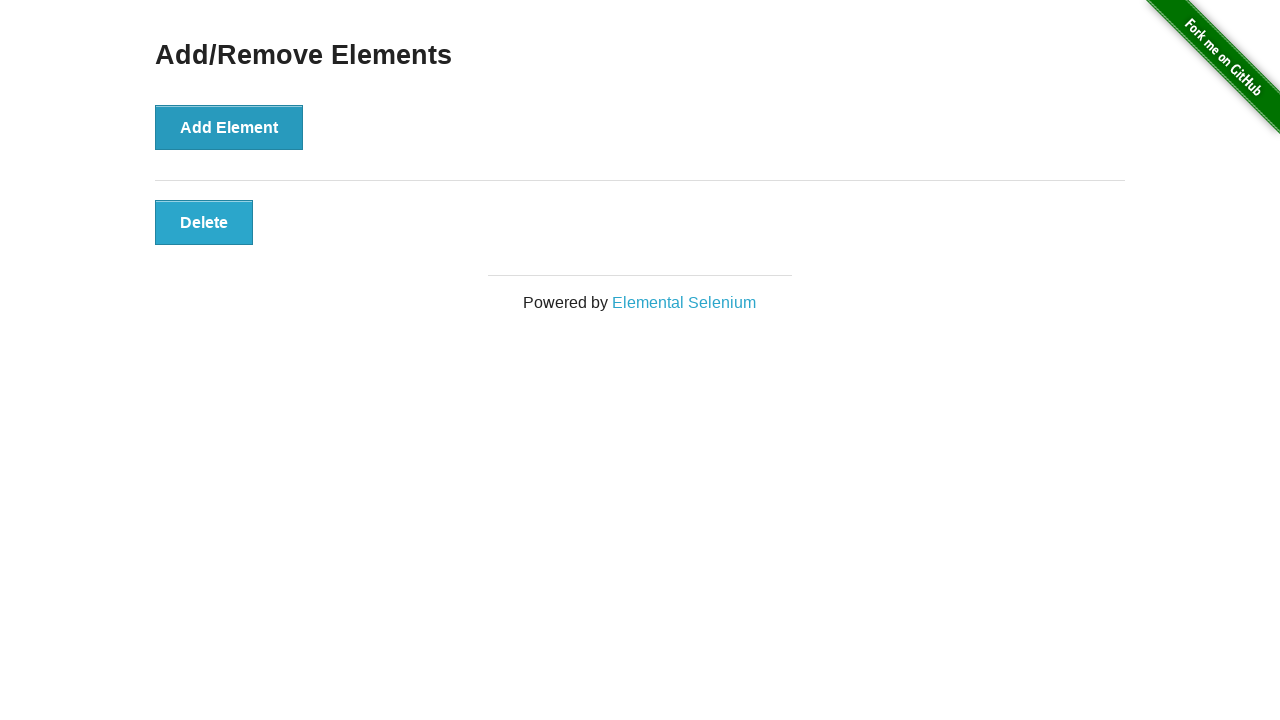

Delete button appeared after clicking Add Element
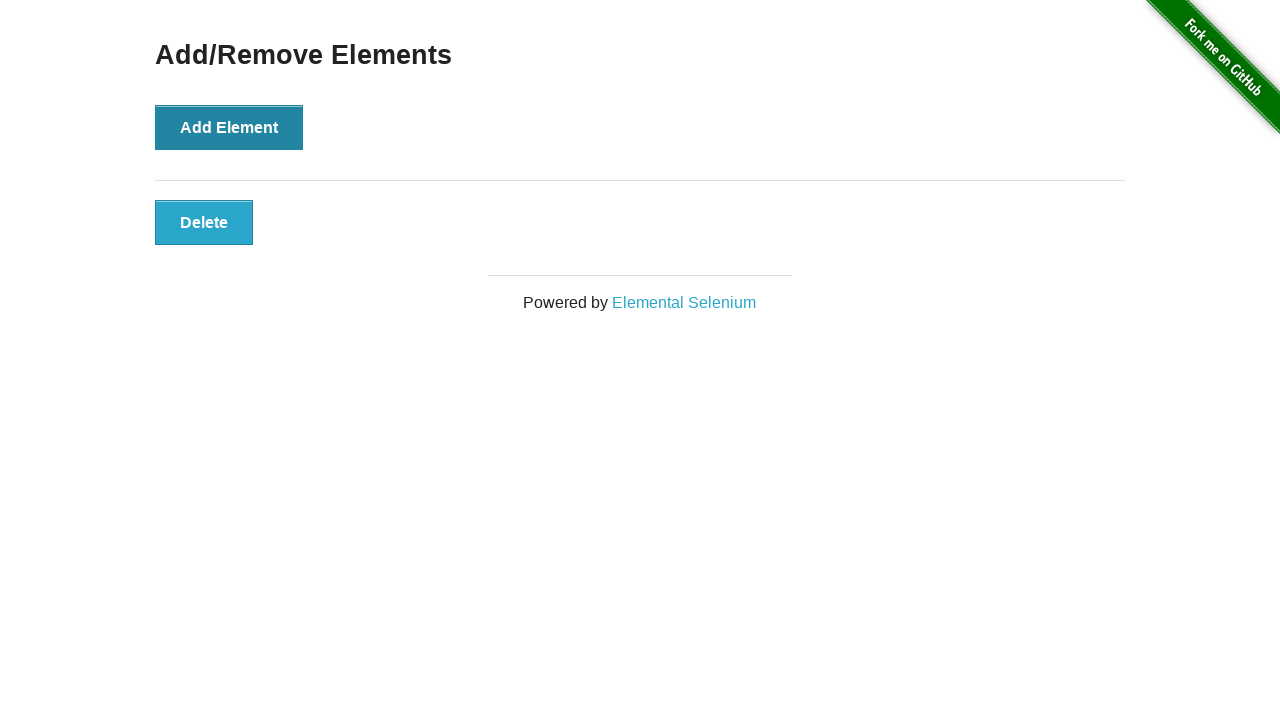

Clicked Delete button at (204, 222) on button[onclick='deleteElement()']
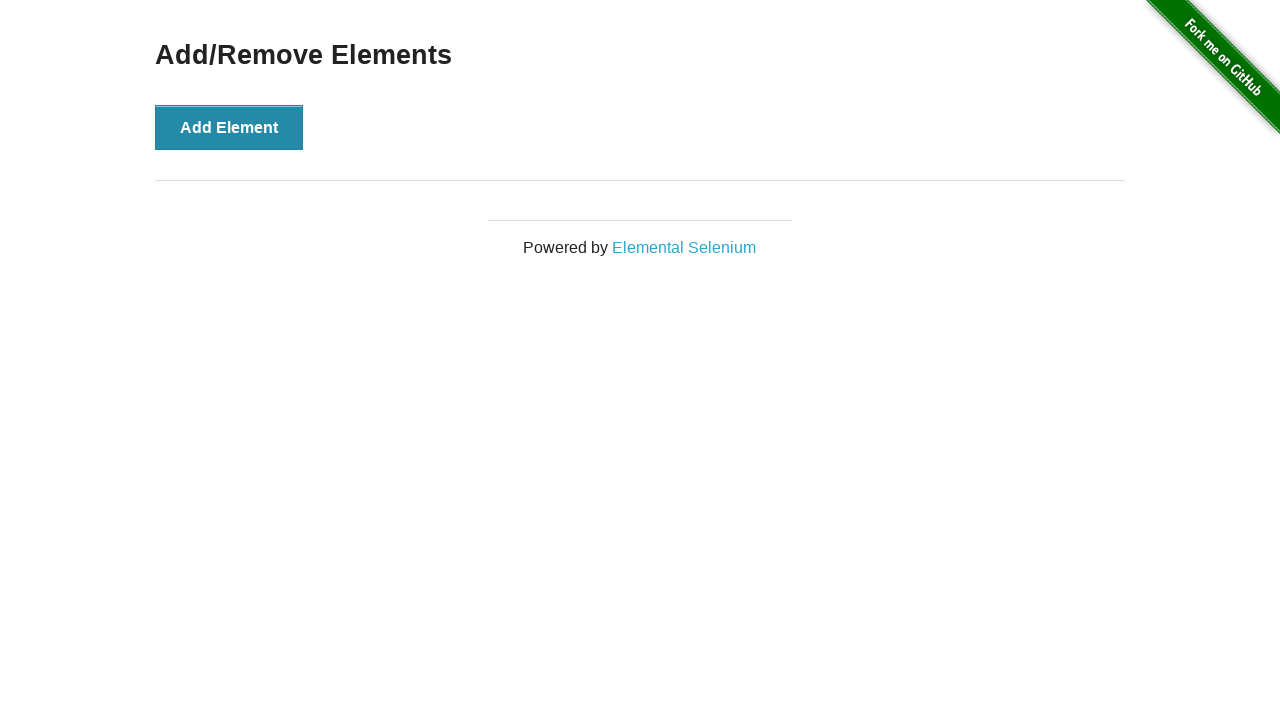

Verified Add/Remove Elements page title is still visible
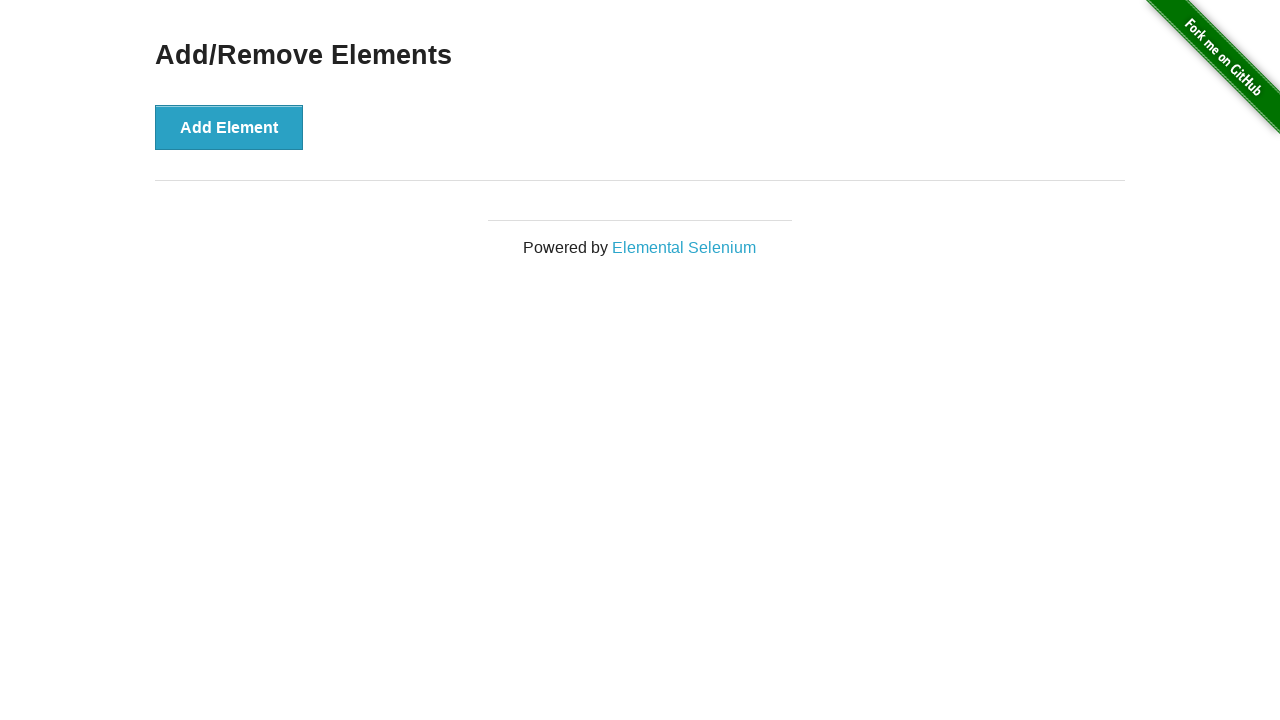

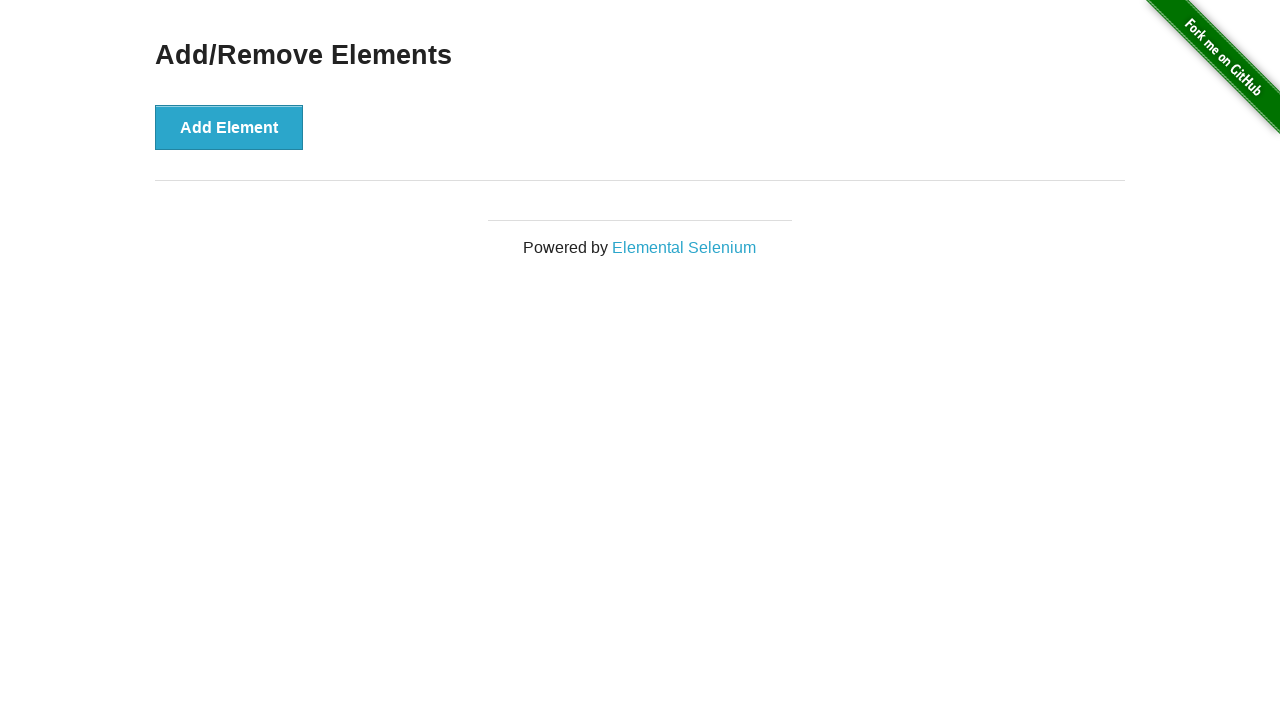